Tests the search functionality on Tabelog (Japanese restaurant review site) by entering a restaurant name in the search box and submitting the search form.

Starting URL: https://tabelog.com/

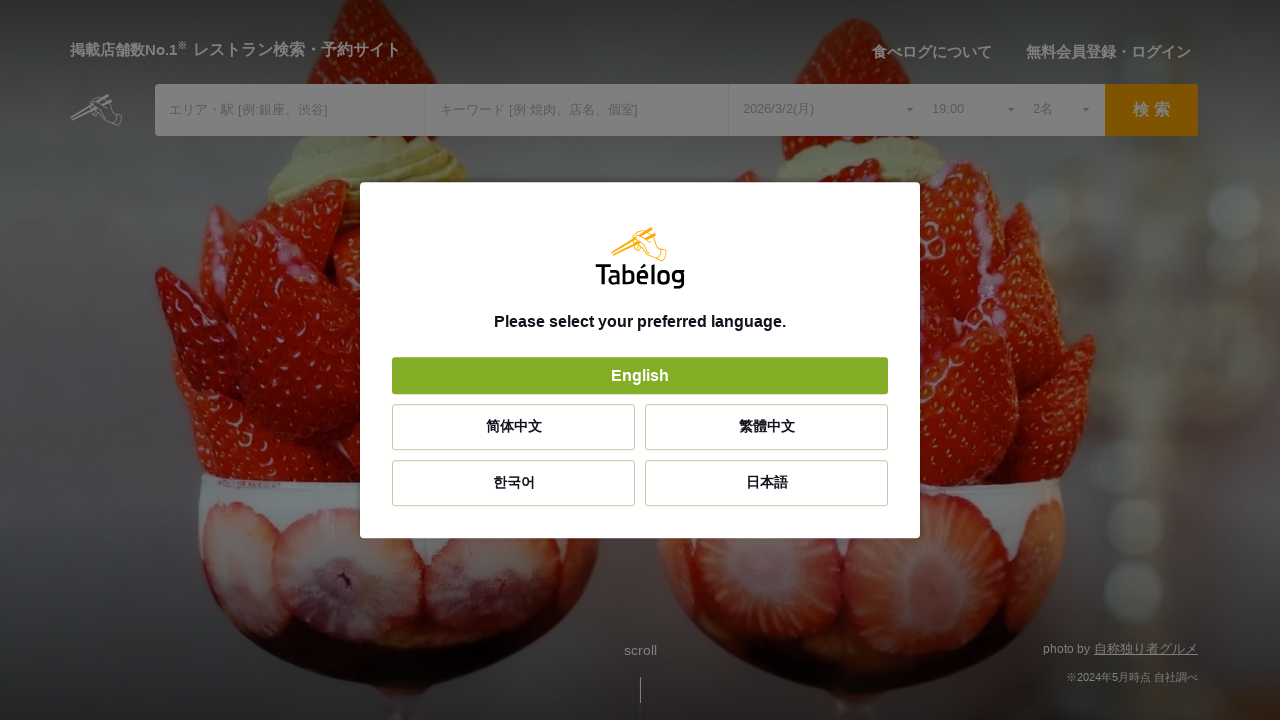

Filled search box with restaurant name 'らーめん山頭火' on #sk
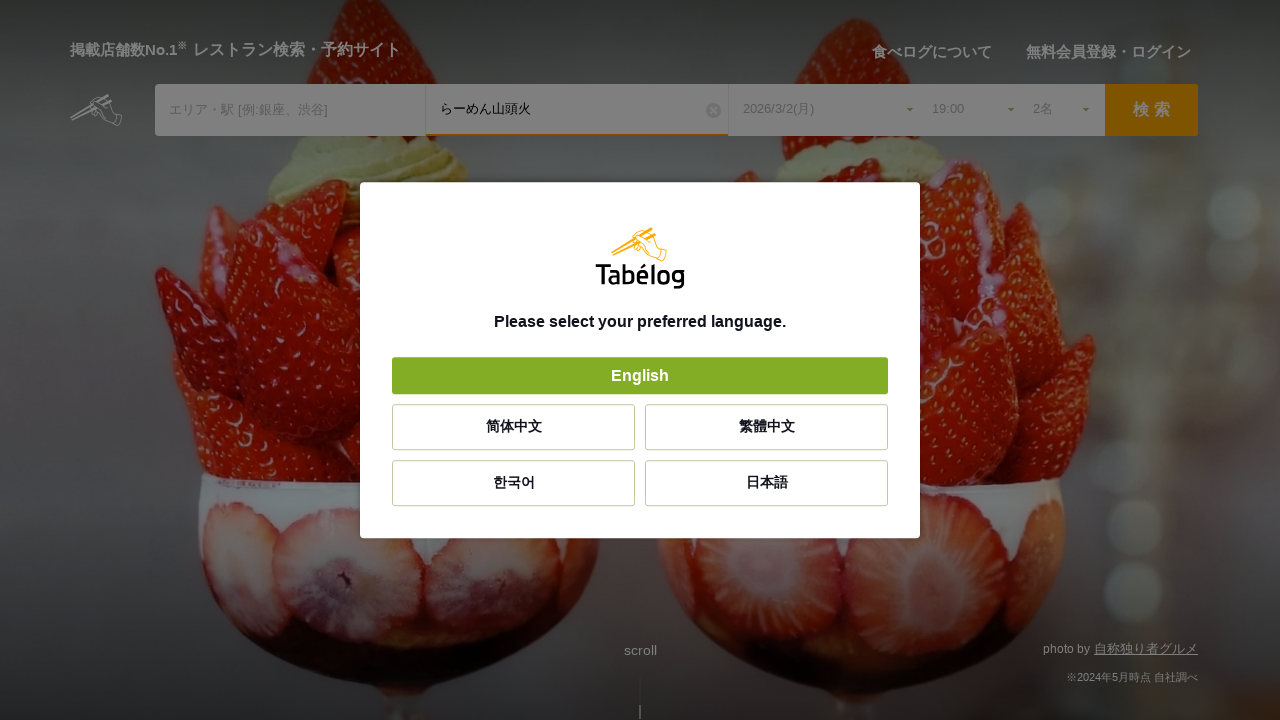

Pressed Enter to submit the search form on #sk
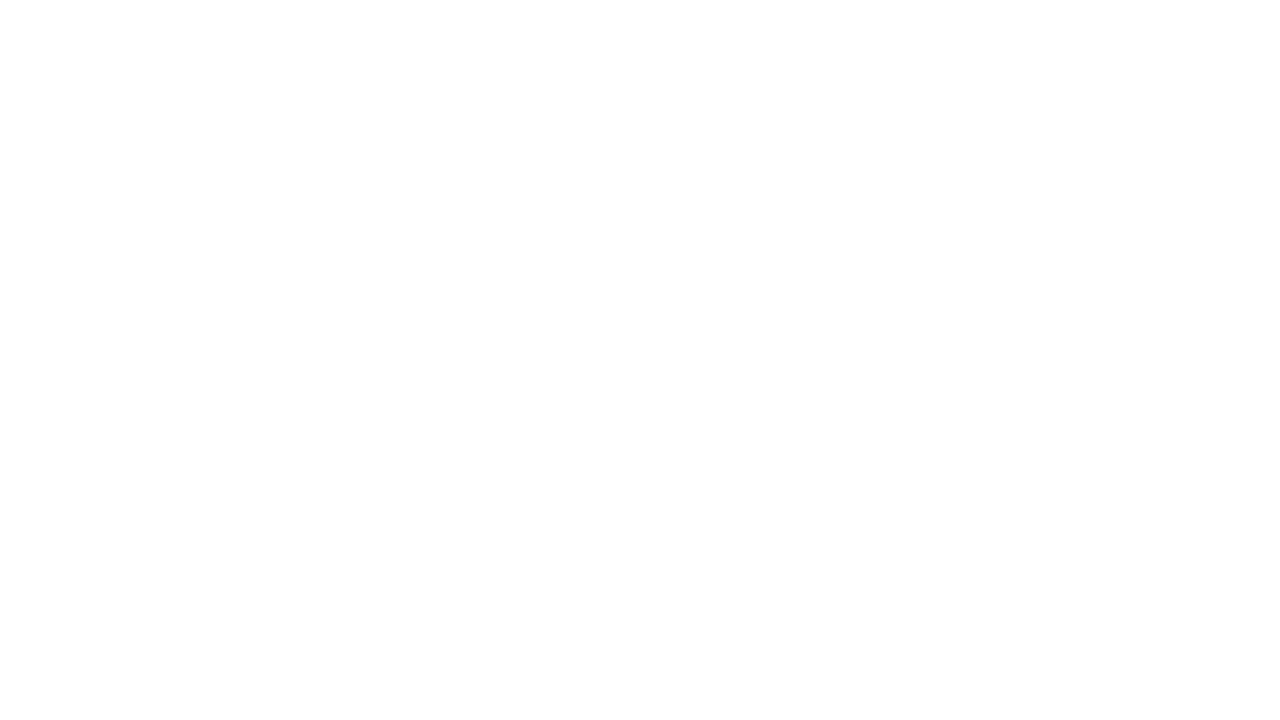

Search results loaded successfully
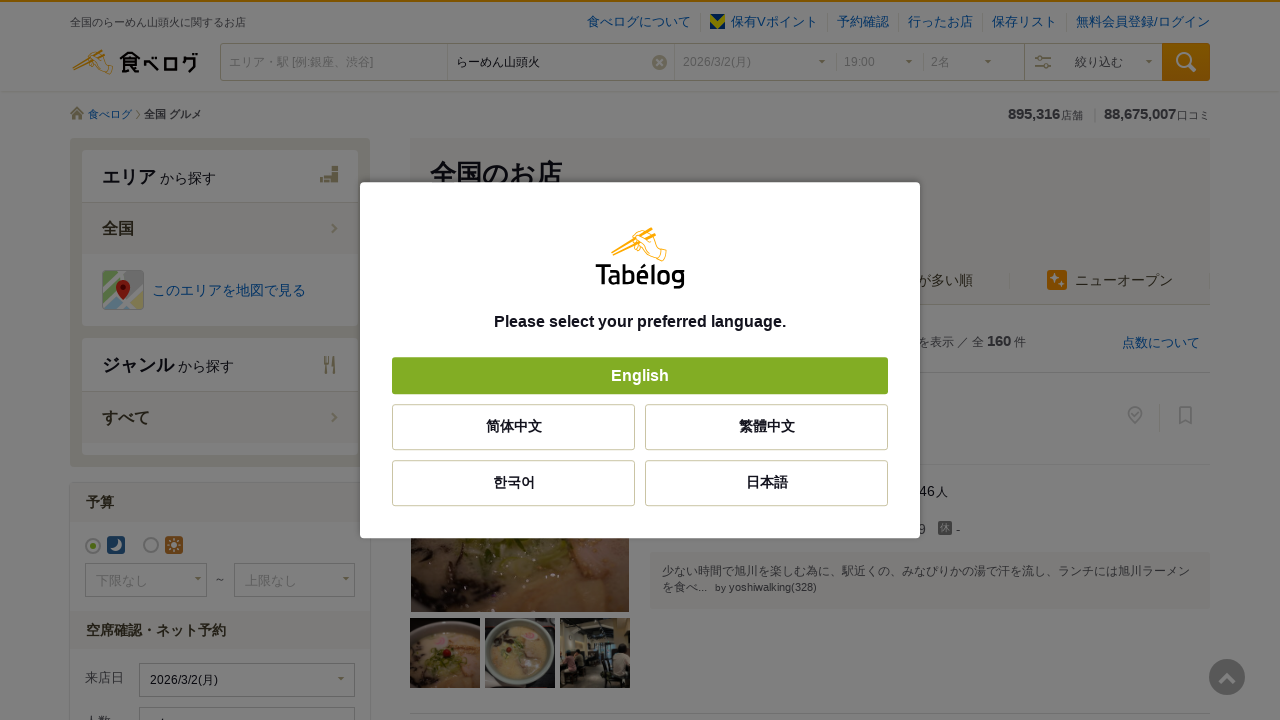

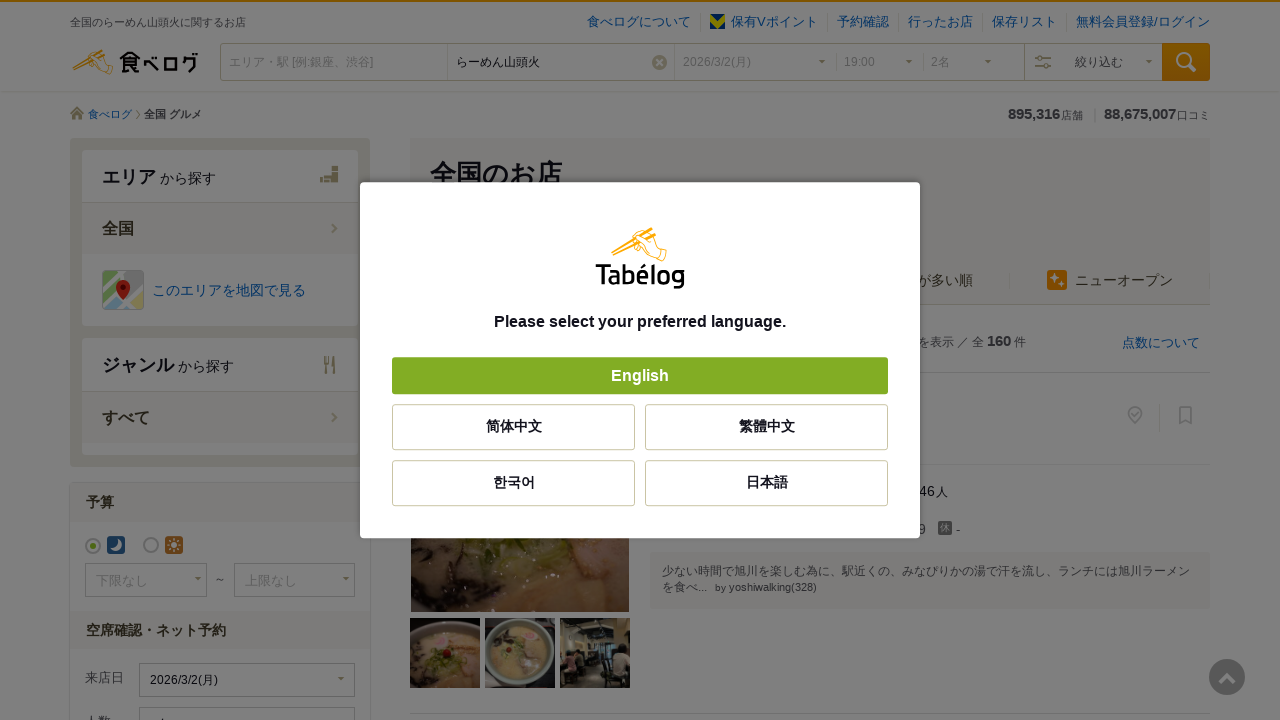